Tests an appointment booking form by clicking acknowledgment buttons, selecting a date, checking options, and filling in company information.

Starting URL: http://www.fyzserver.com/data/H5/HFWX/Home/appoint.php

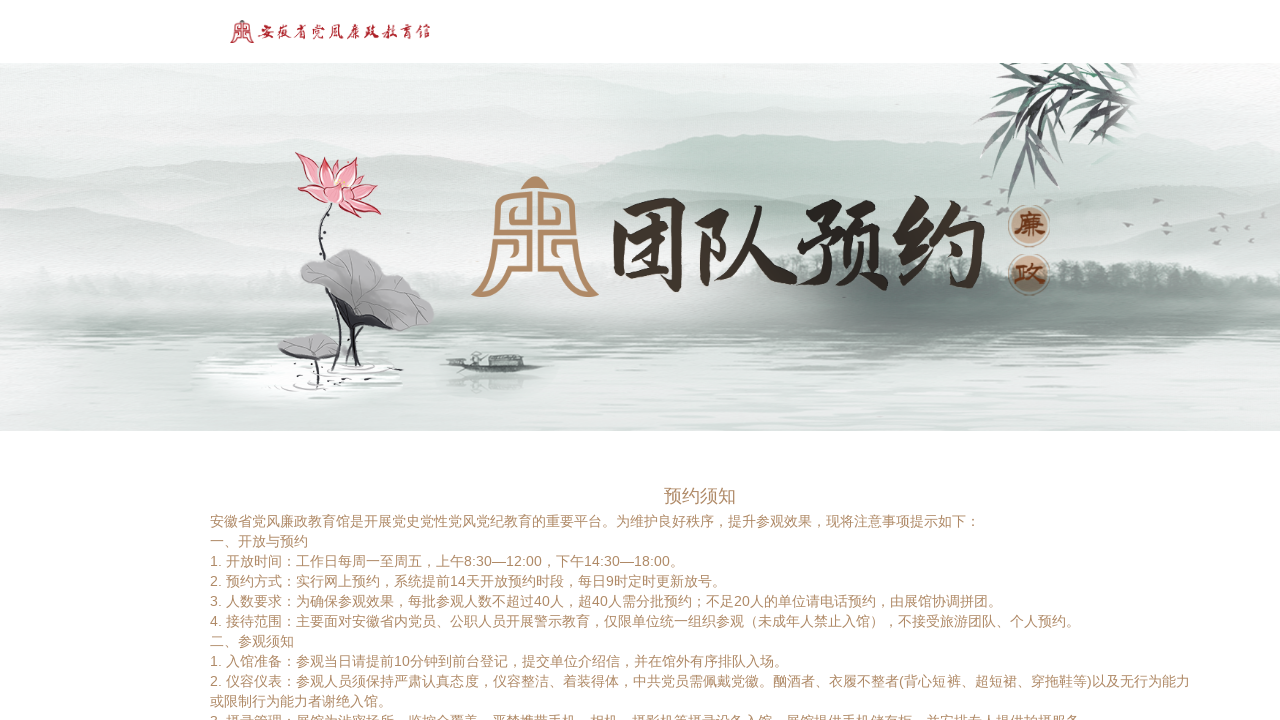

Clicked first acknowledgment button (pc_change_know) at (734, 615) on #pc_change_know
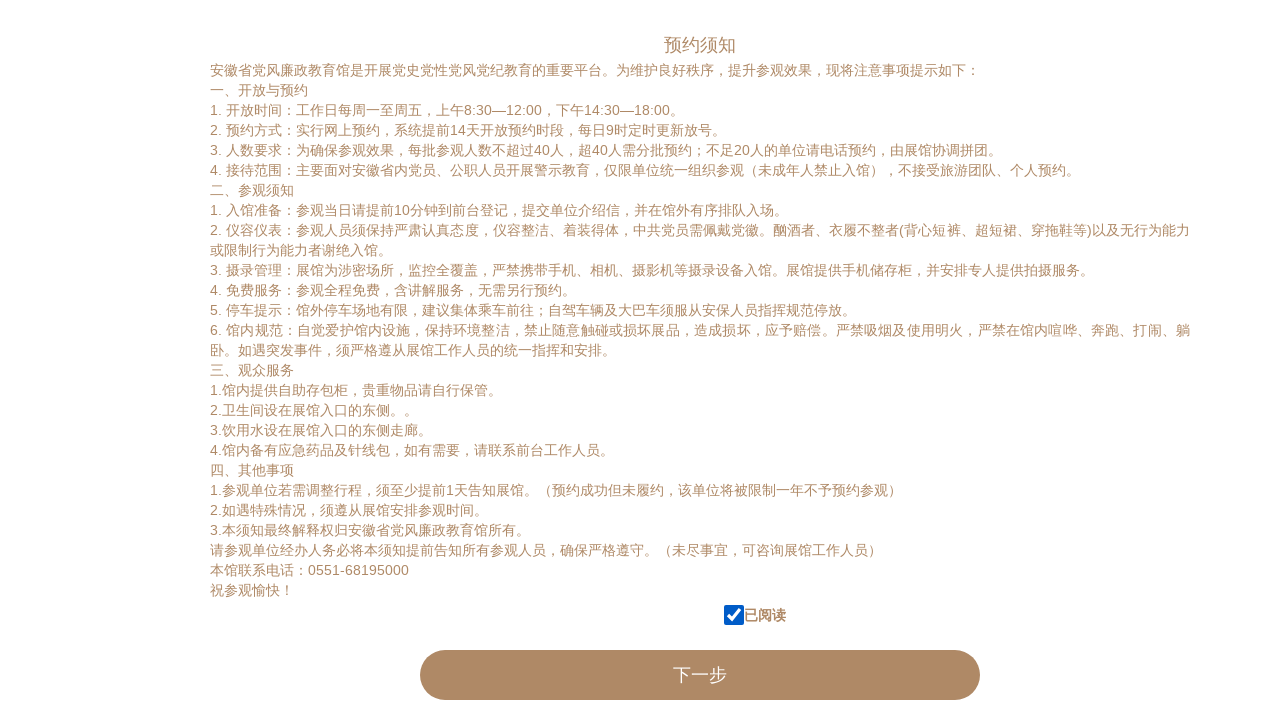

Clicked second acknowledgment button (pc_know) at (700, 675) on #pc_know
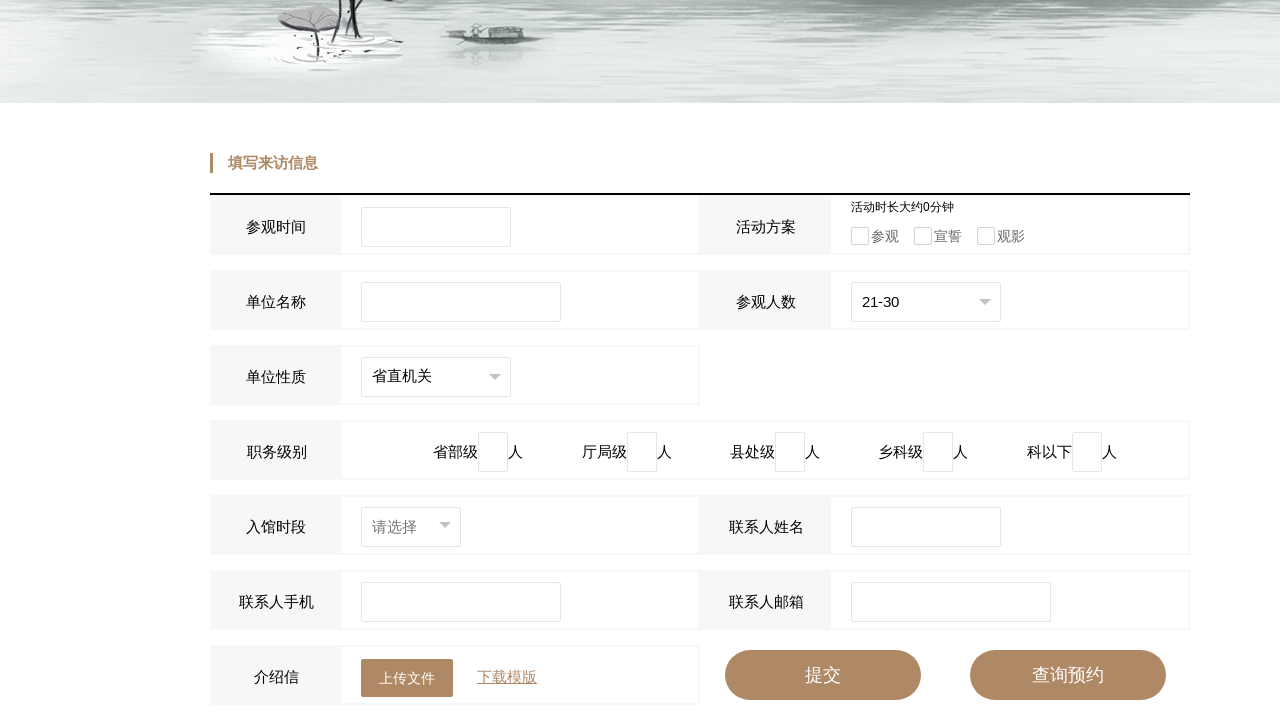

Filled date field with '2024-03-15' on #pc_date
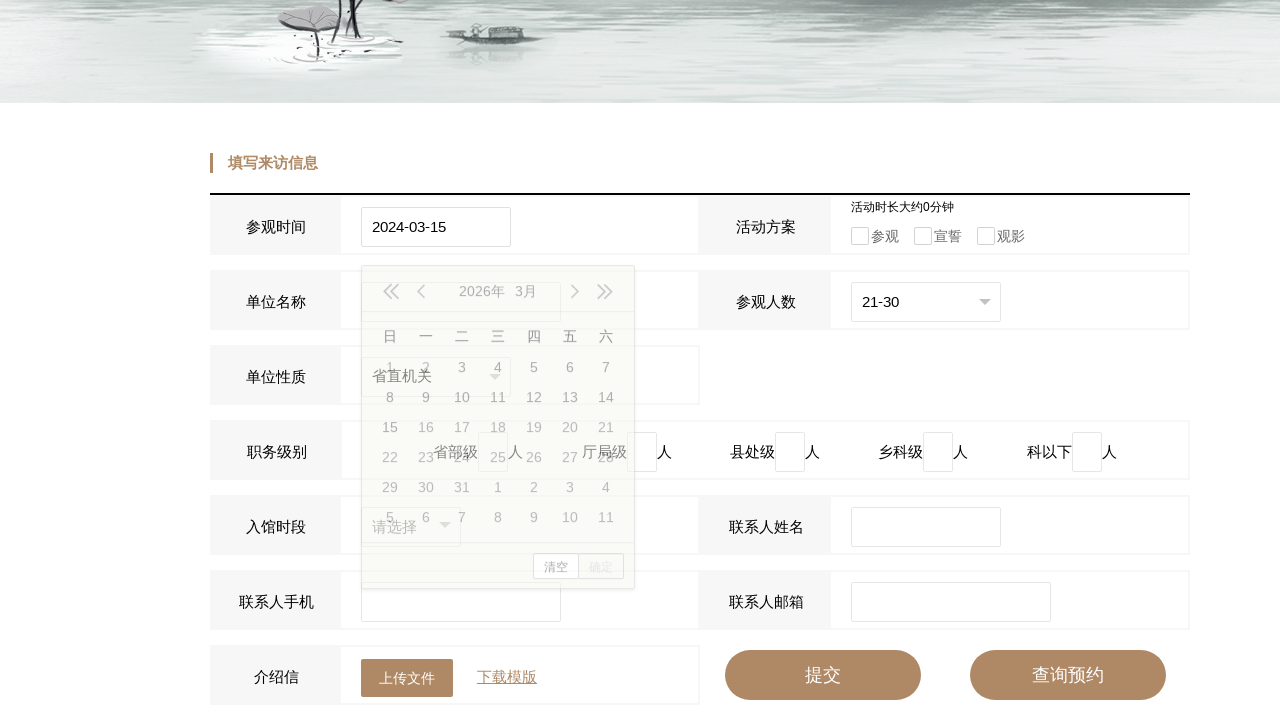

Clicked 4th option icon at (860, 236) on .layui-icon-ok >> nth=3
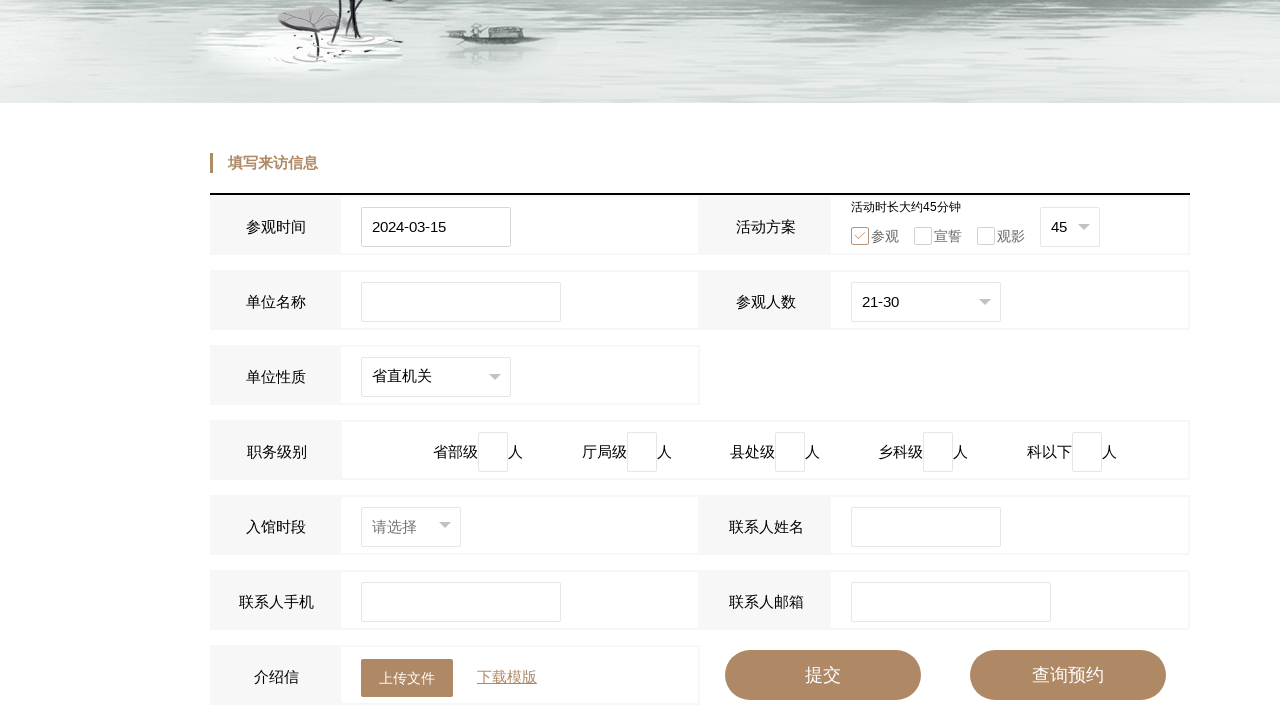

Clicked 5th option icon at (923, 236) on .layui-icon-ok >> nth=4
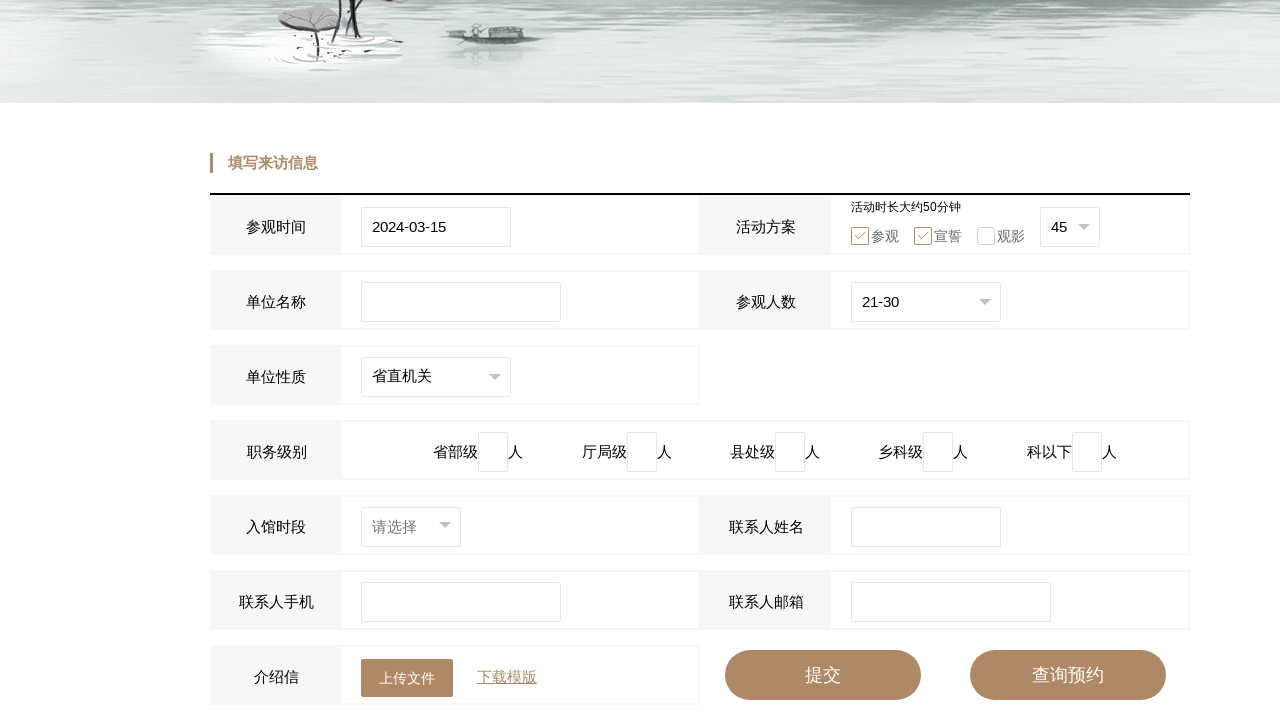

Clicked 6th option icon at (986, 236) on .layui-icon-ok >> nth=5
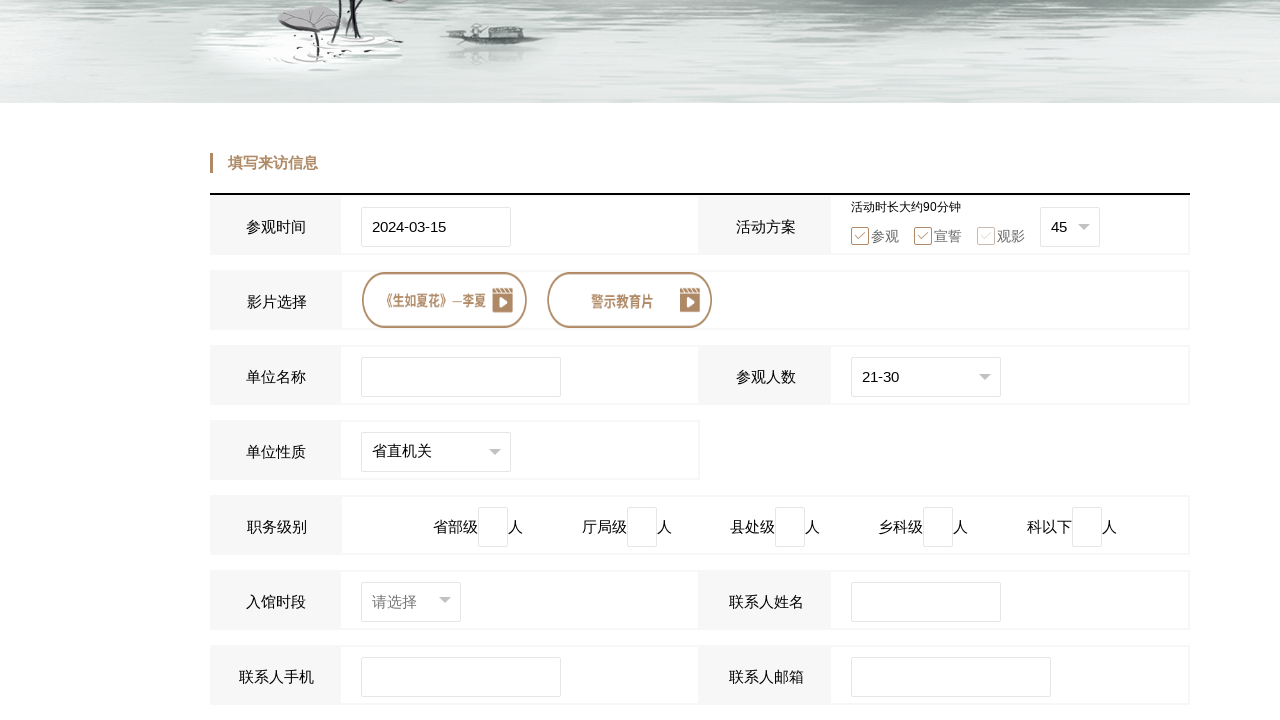

Clicked dyy2 button at (629, 300) on #dyy2
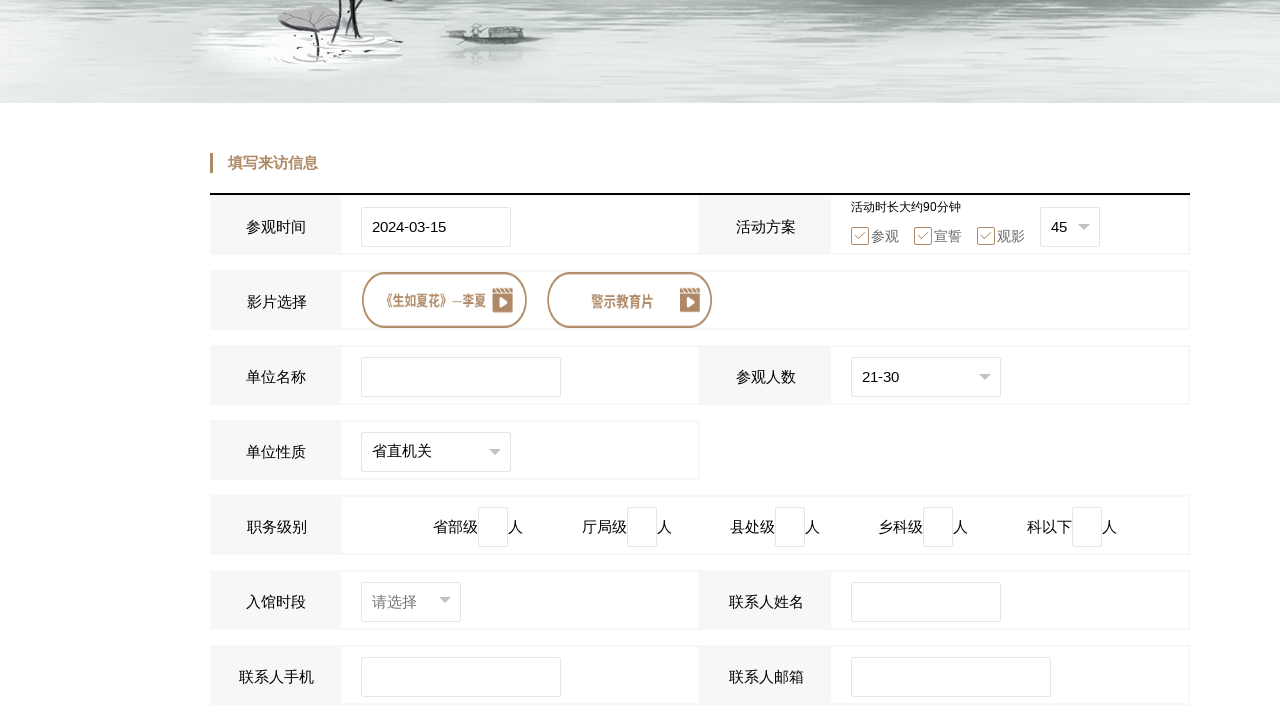

Filled company name field with '安徽省水利水电勘测设计研究总院有限公司' on #pc_danwei
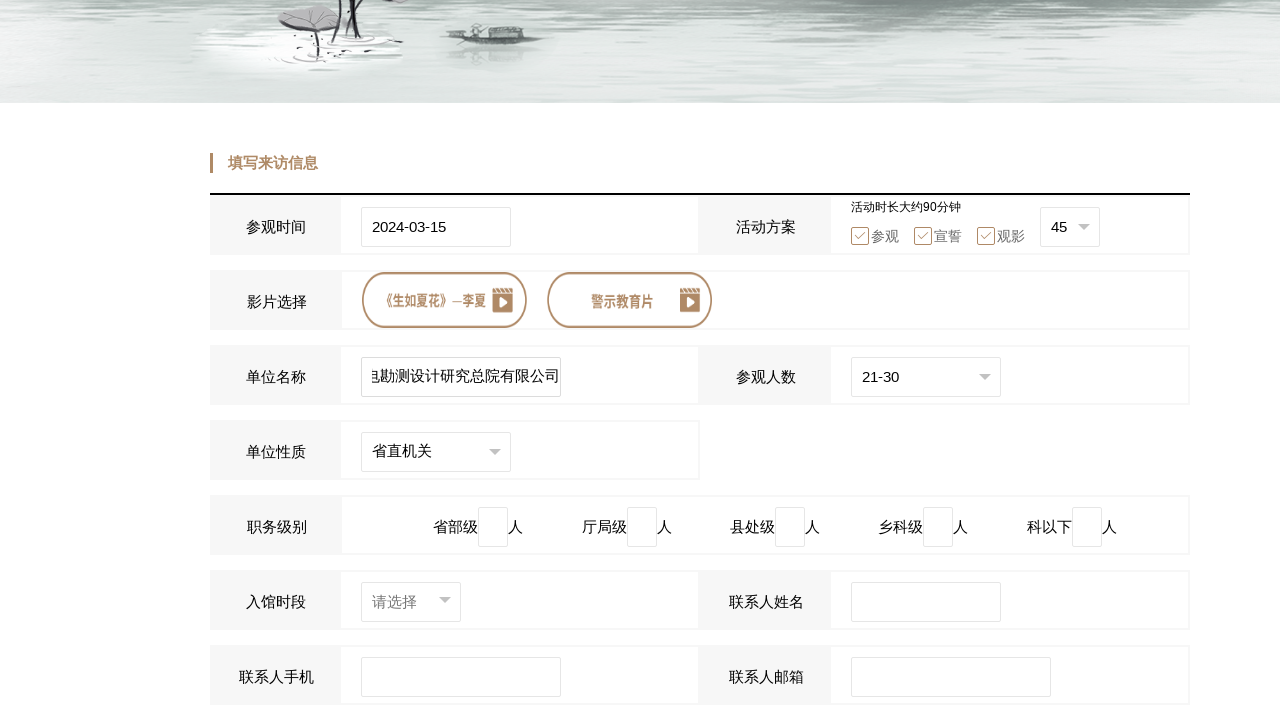

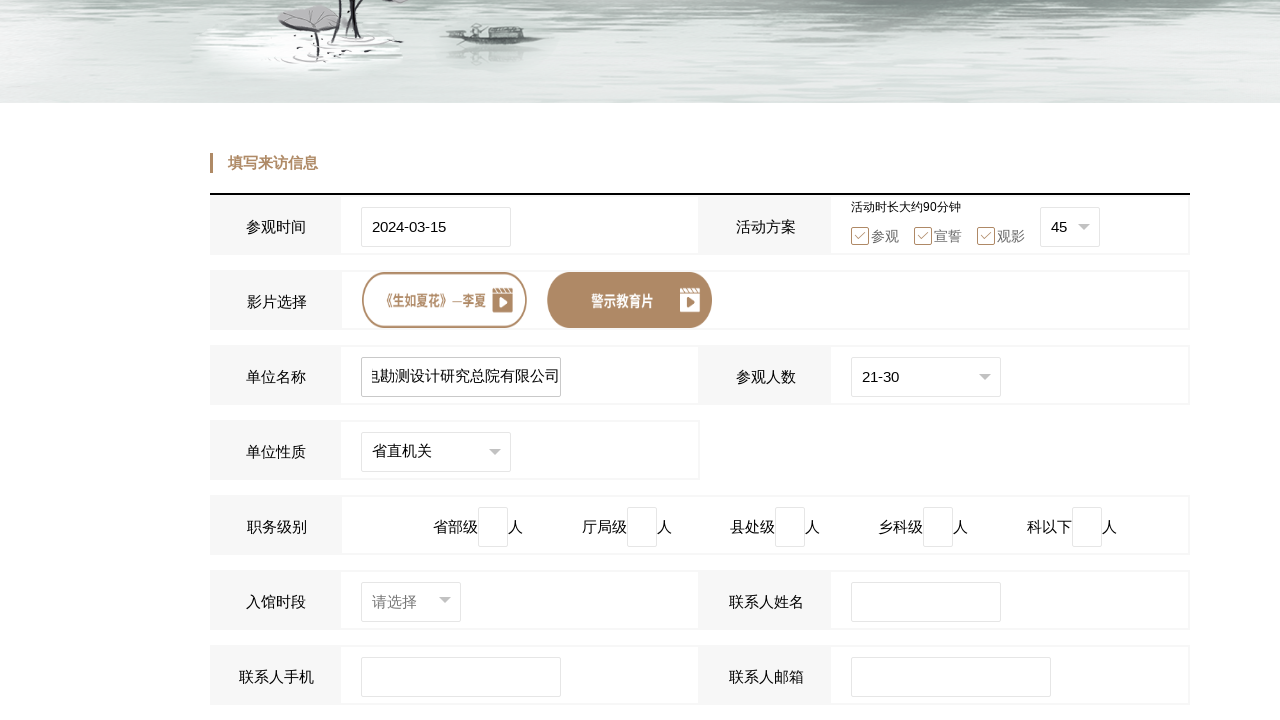